Tests element visibility by checking if various form elements are displayed and interacting with them

Starting URL: https://automationfc.github.io/basic-form/index.html

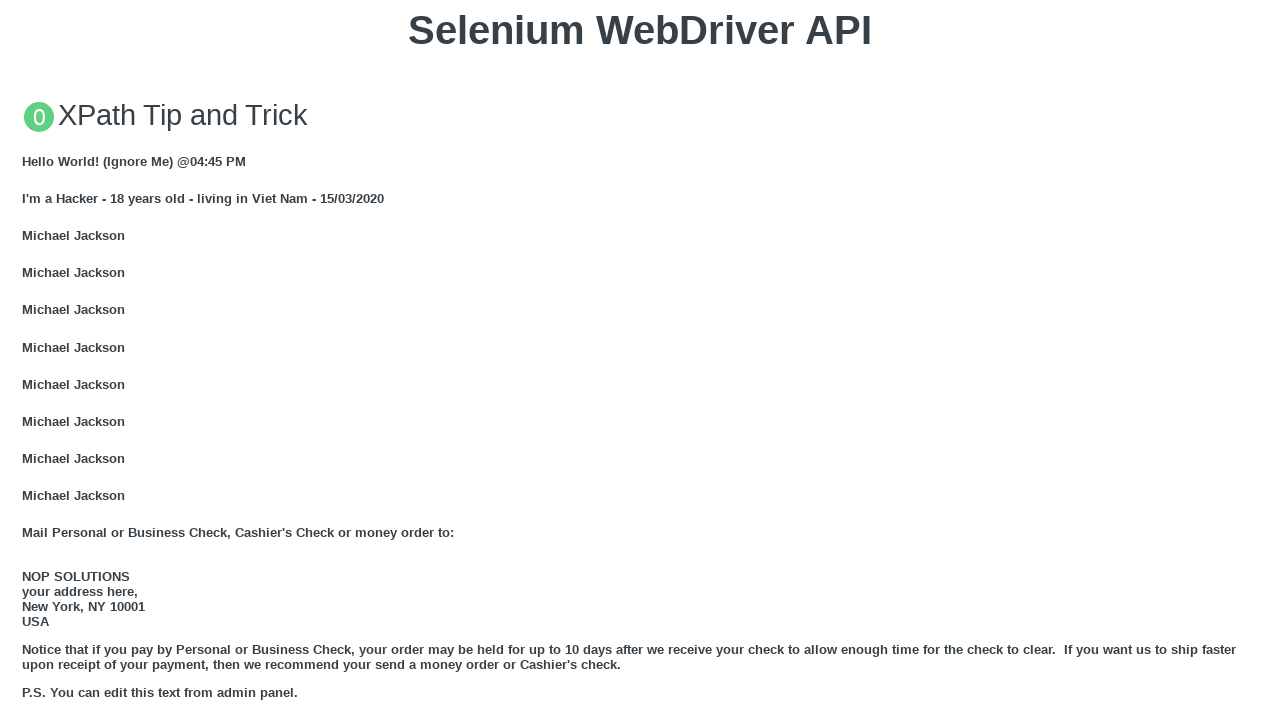

Filled email field with 'Automation Testing' on input#mail
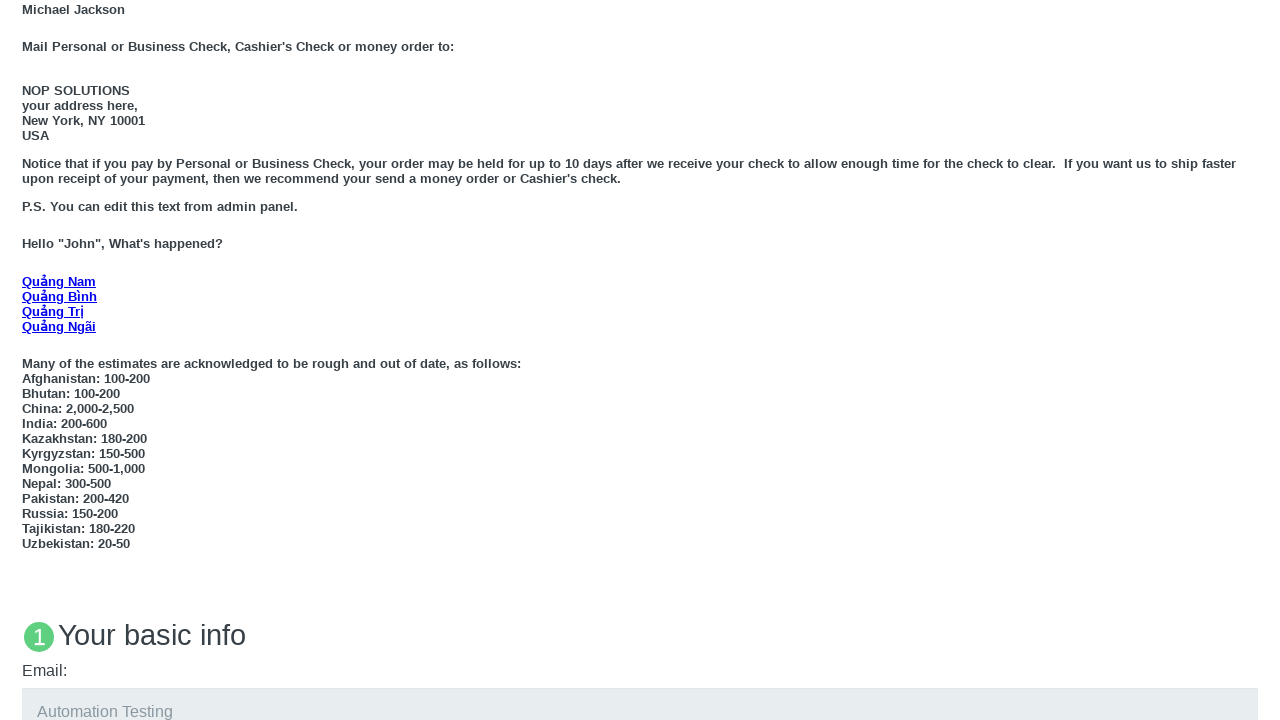

Filled education textarea with 'Automation Testing' on textarea#edu
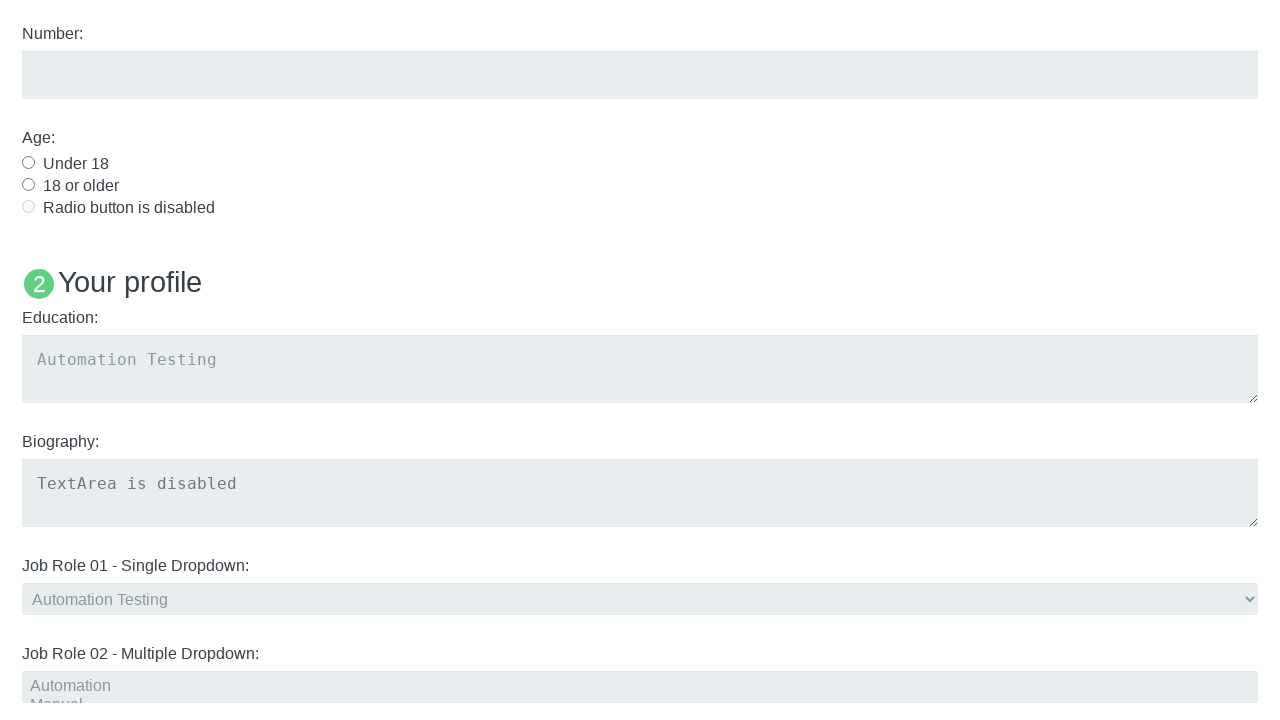

Clicked 'Under 18' radio button at (76, 163) on xpath=//label[text()='Under 18']
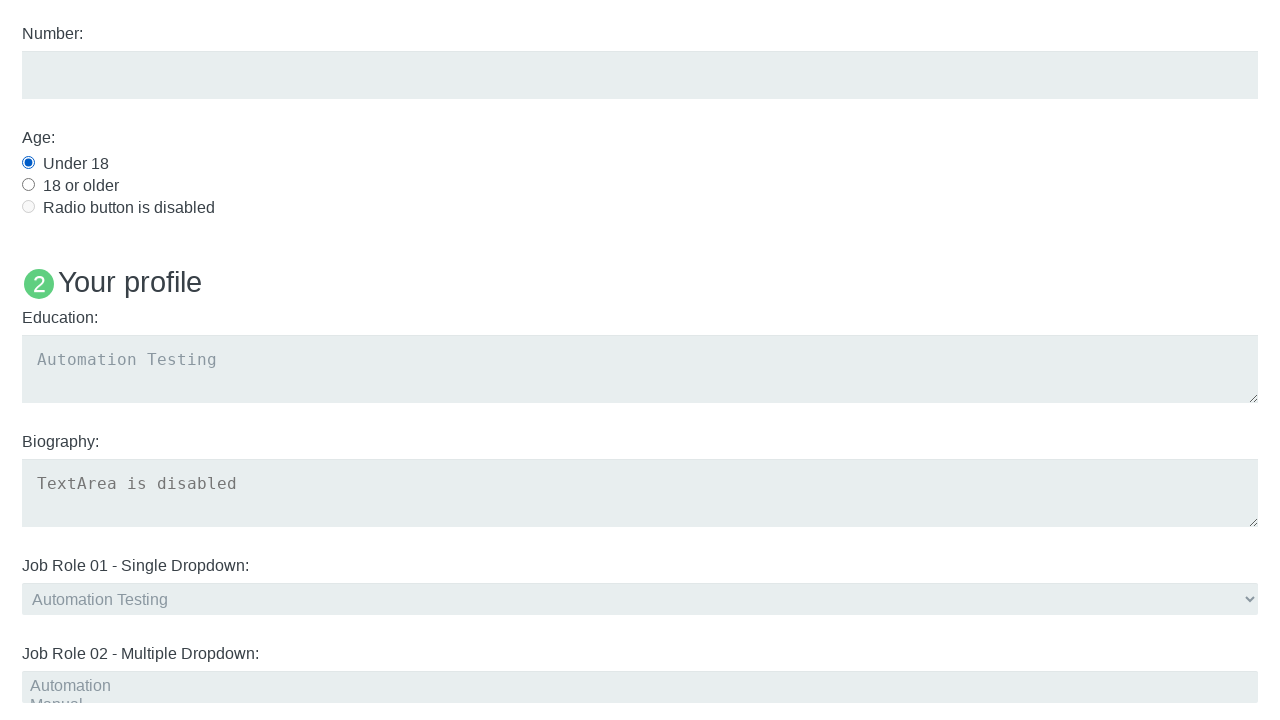

Clicked on User Avatar 05 image at (642, 360) on xpath=//img[@alt='User Avatar 05']
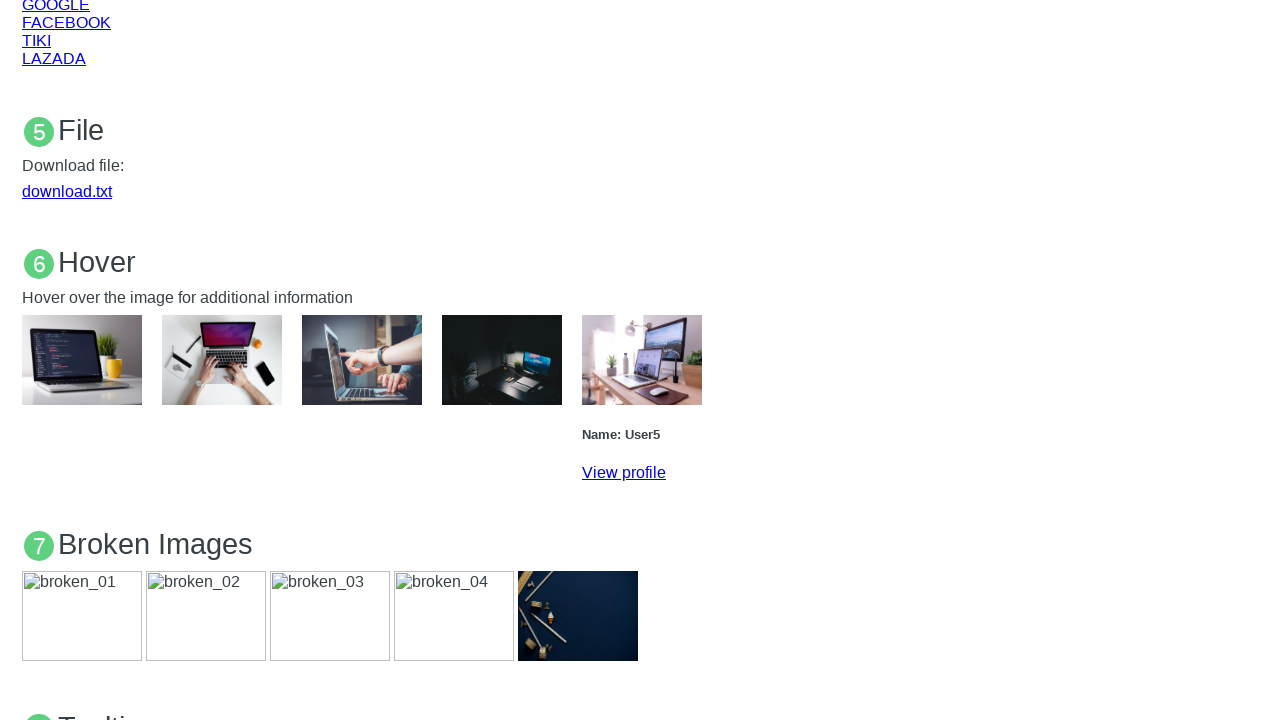

Verified that 'Name: User5' title is displayed
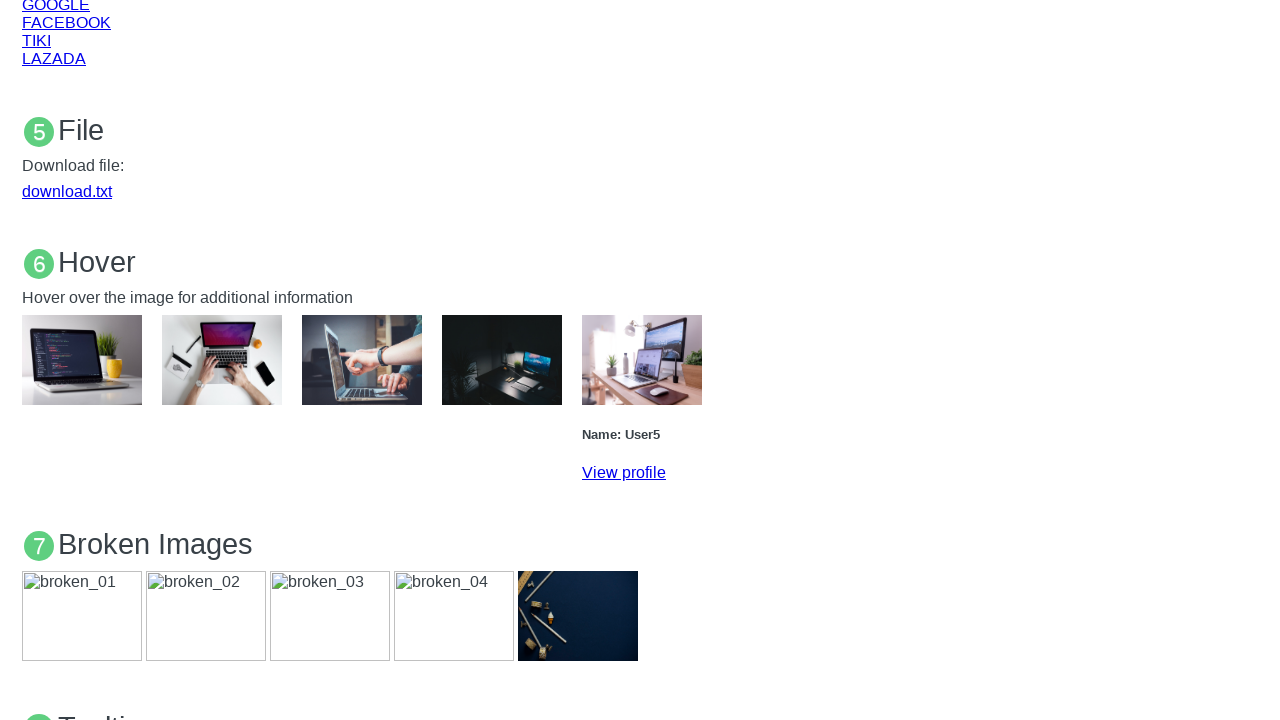

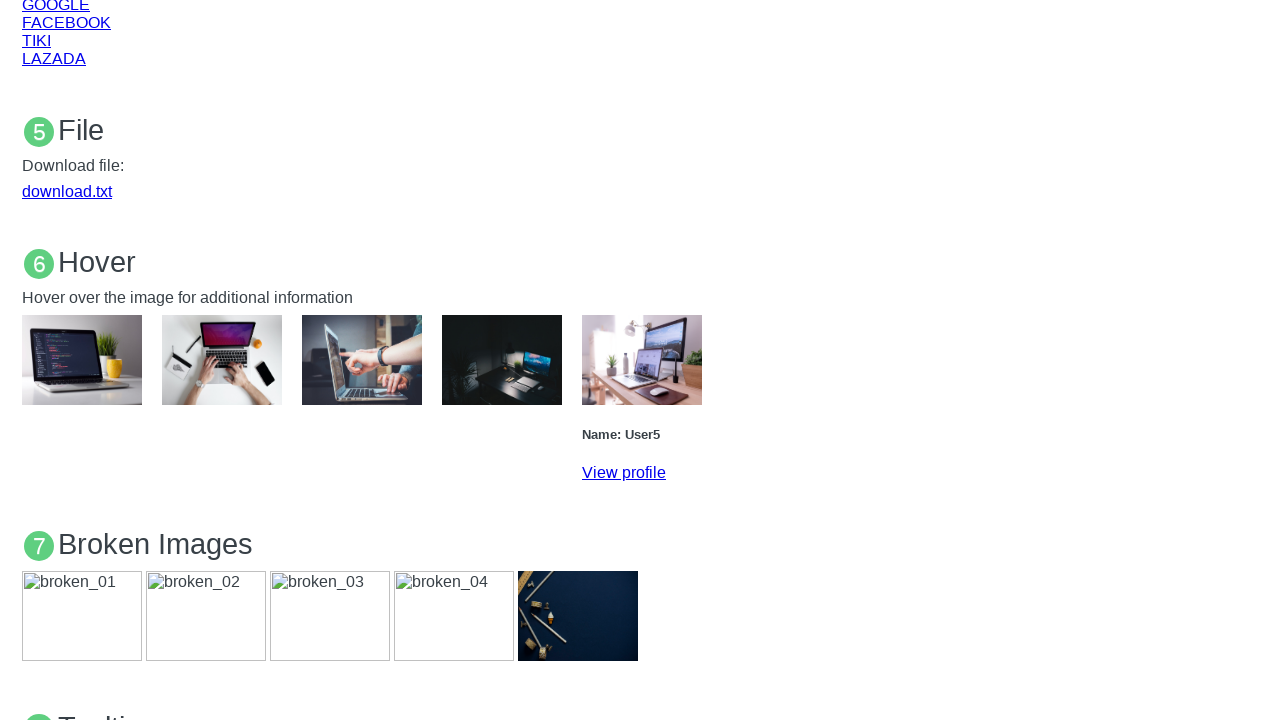